Tests an e-commerce site by searching for products, adding them to cart, applying a promo code, and verifying discount calculations

Starting URL: https://rahulshettyacademy.com/seleniumPractise/

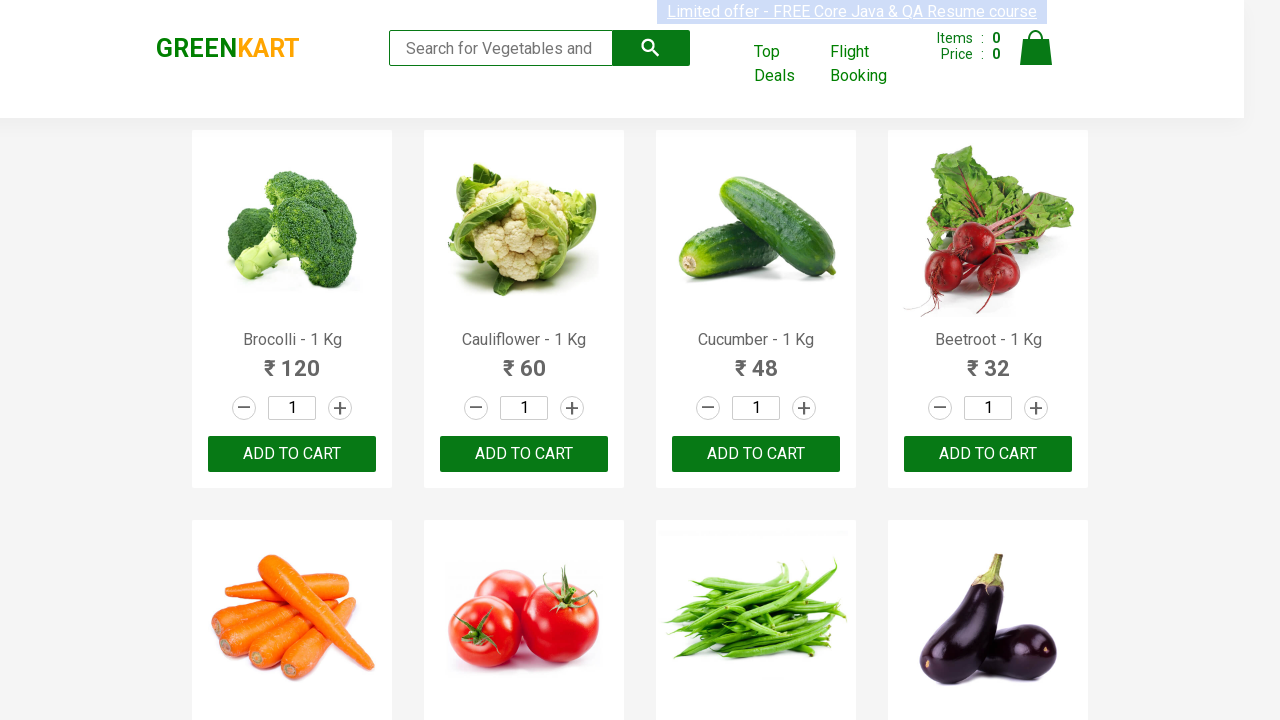

Filled search field with 'ber' to filter products on input.search-keyword
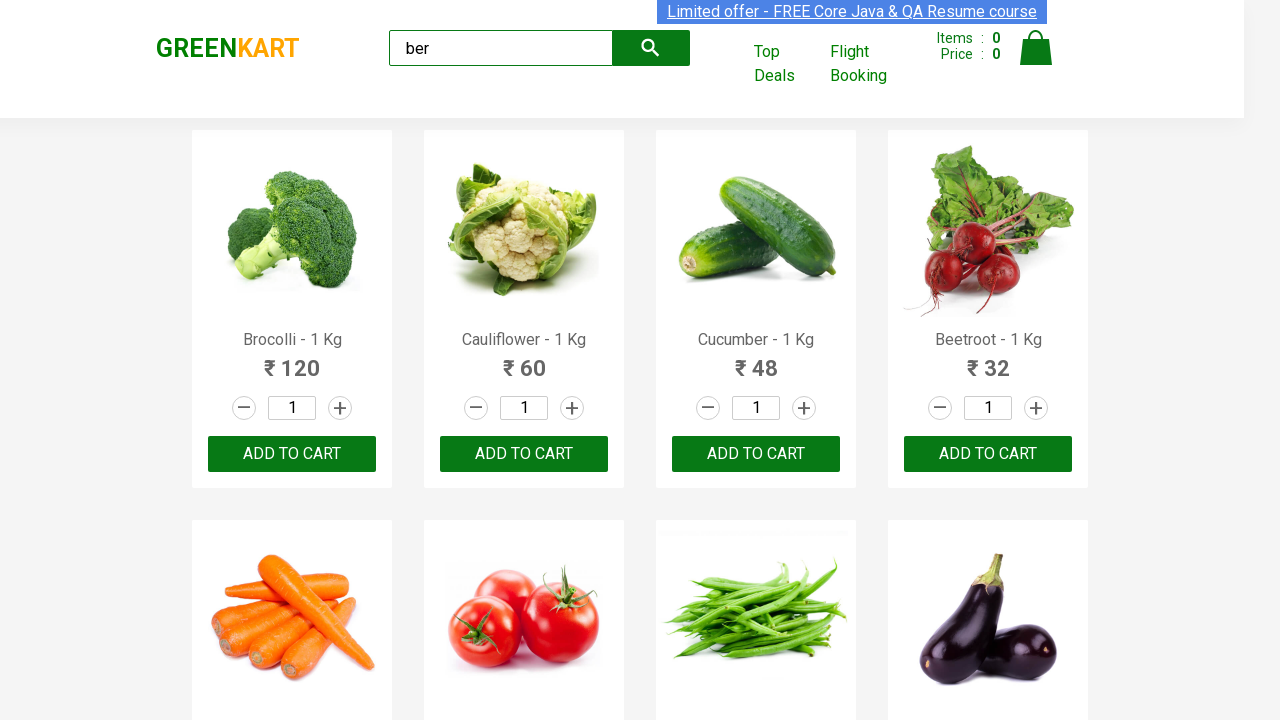

Waited for search results to load
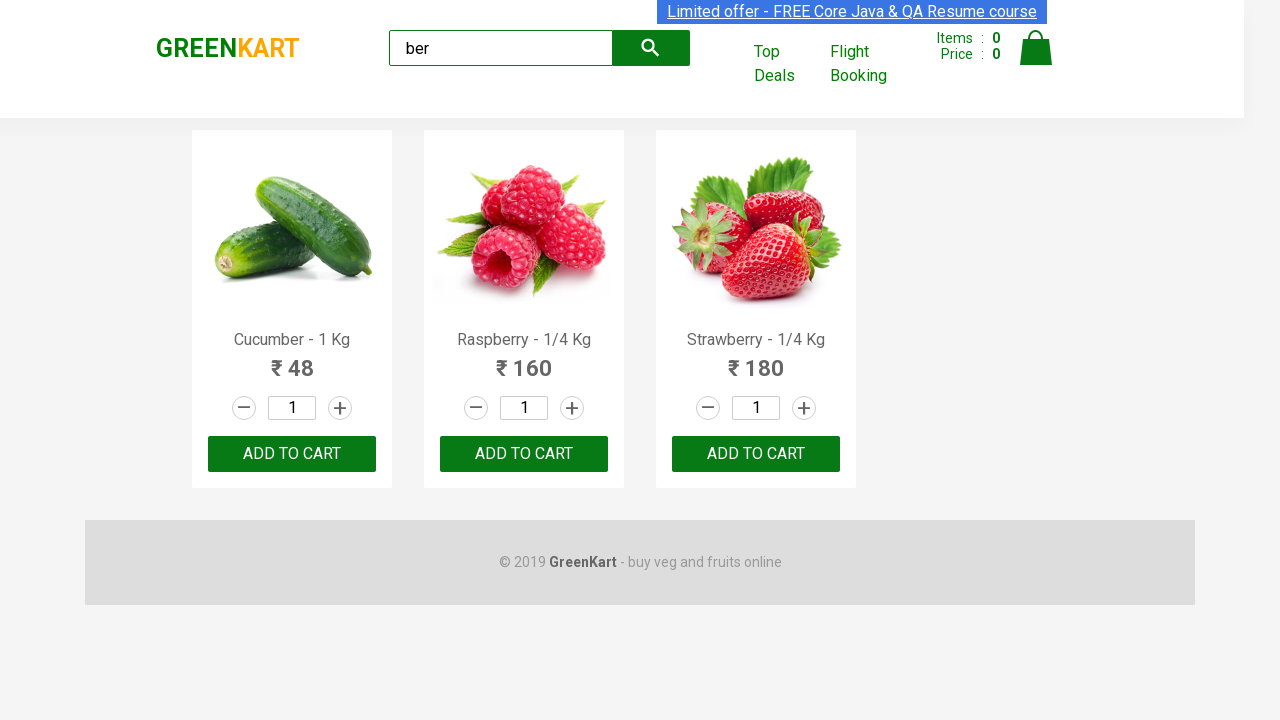

Located all add to cart buttons for filtered products
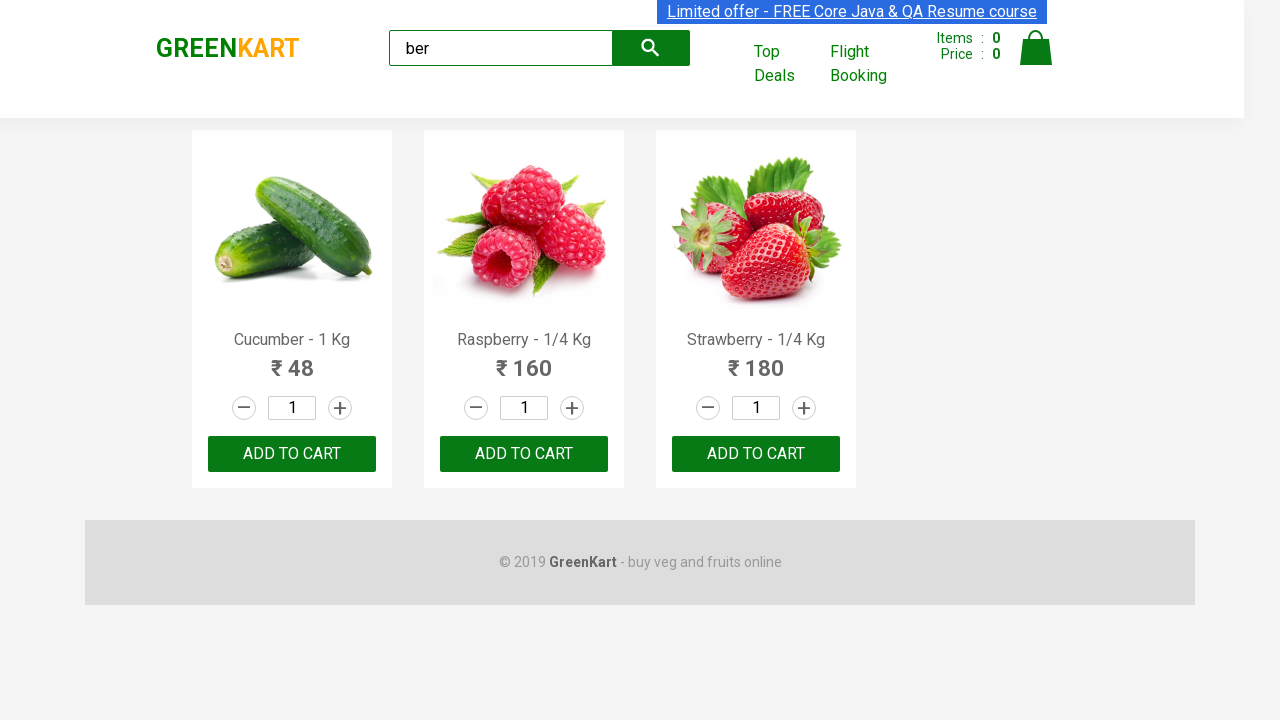

Clicked add to cart button for a product at (292, 454) on xpath=//div[@class='product-action']/button >> nth=0
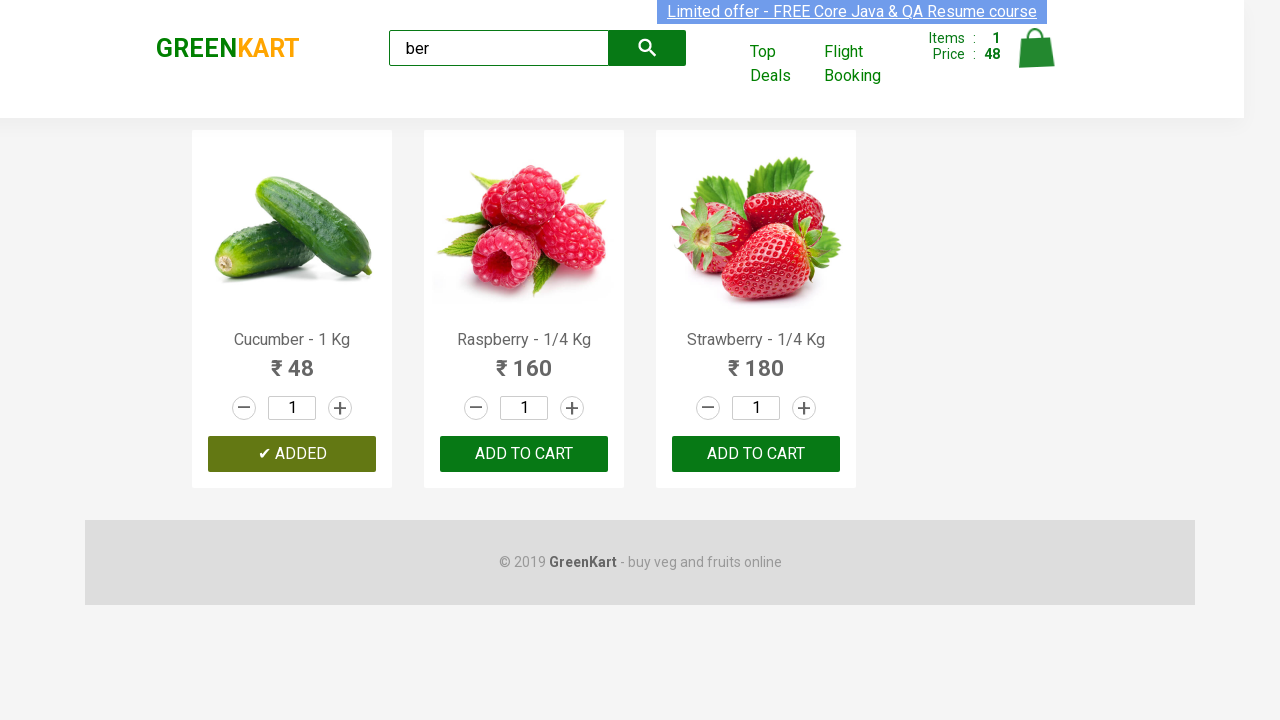

Clicked add to cart button for a product at (524, 454) on xpath=//div[@class='product-action']/button >> nth=1
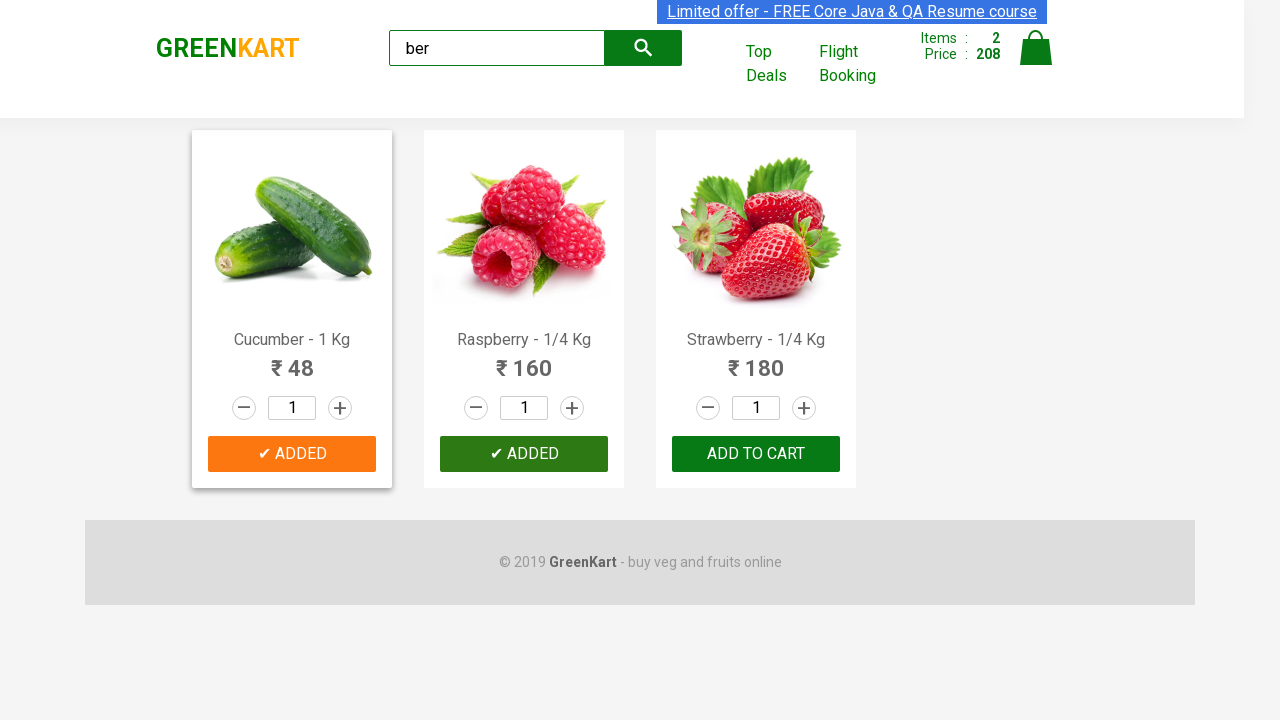

Clicked add to cart button for a product at (756, 454) on xpath=//div[@class='product-action']/button >> nth=2
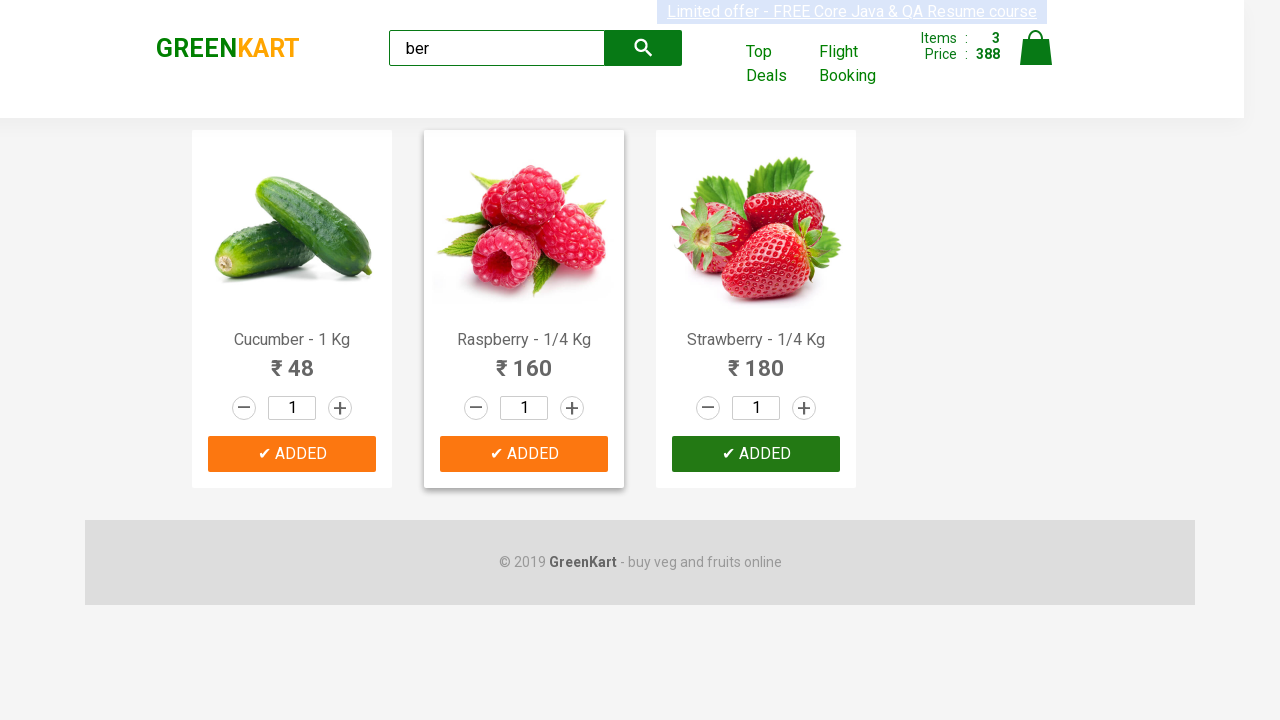

Clicked cart icon to view shopping cart at (1036, 48) on img[alt='Cart']
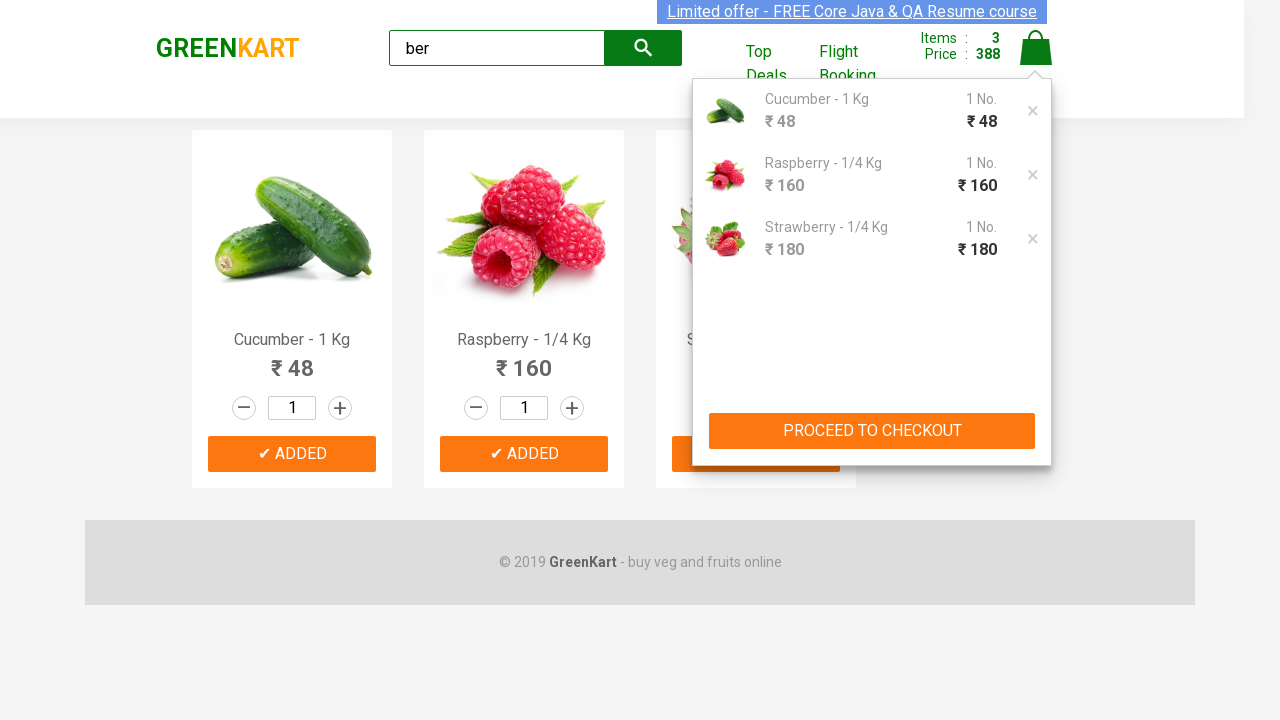

Clicked proceed to checkout button at (872, 431) on xpath=//button[text()='PROCEED TO CHECKOUT']
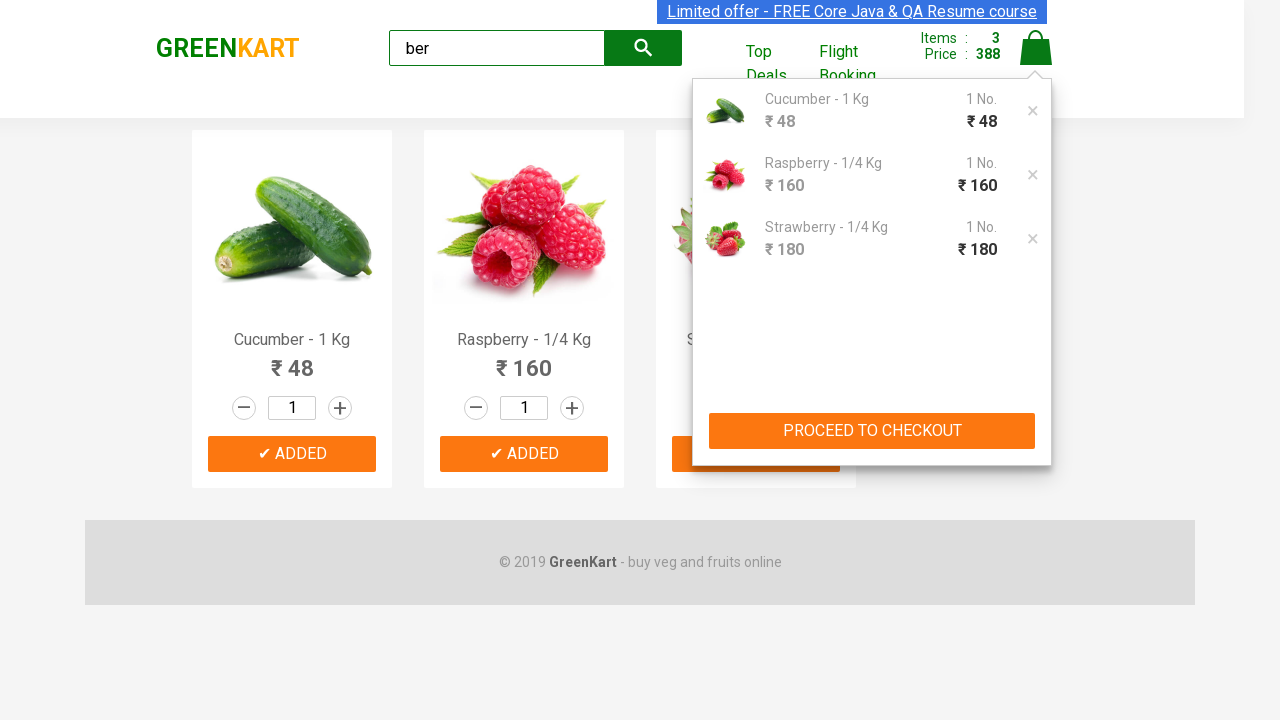

Promo code field became visible
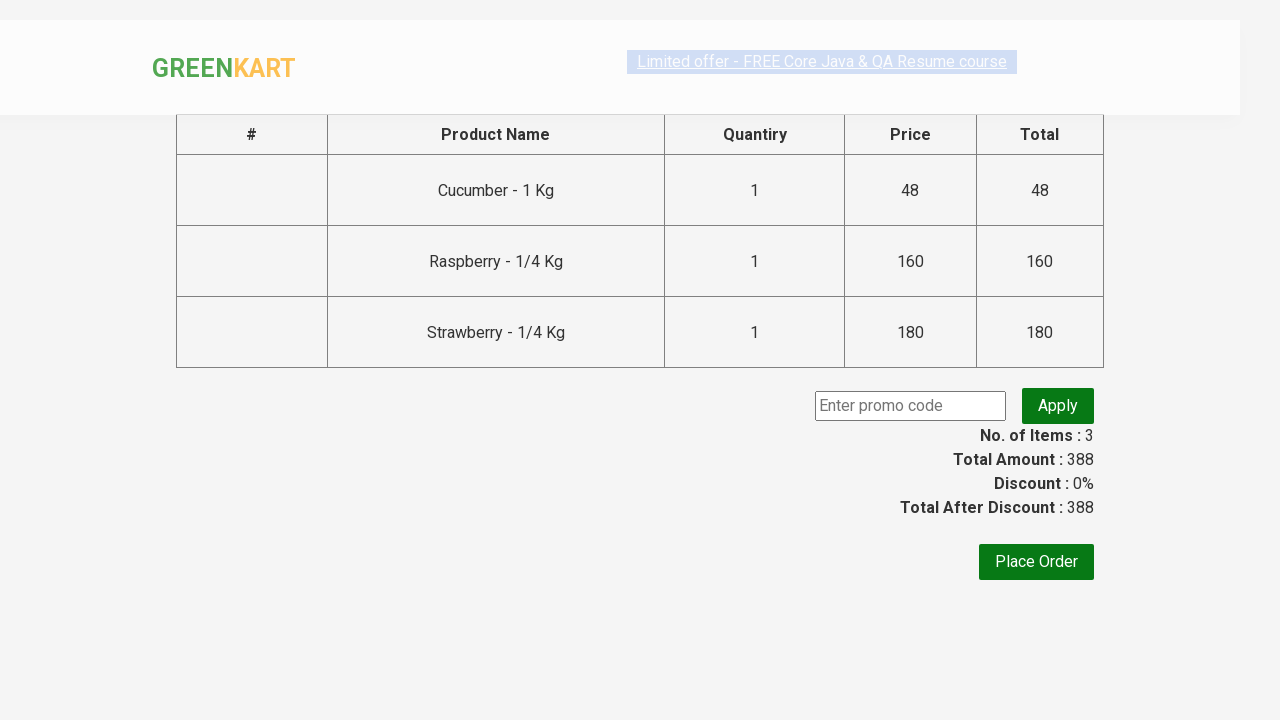

Filled promo code field with 'rahulshettyacademy' on .promoCode
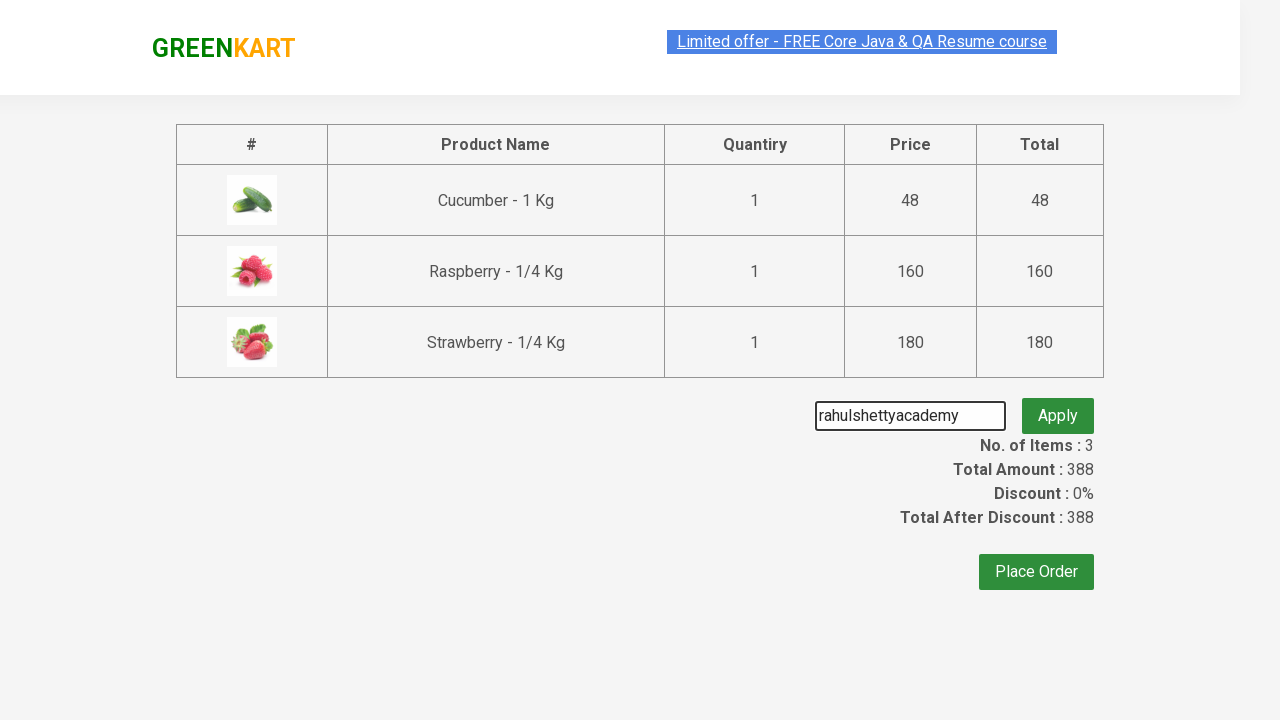

Clicked apply promo button at (1058, 406) on .promoBtn
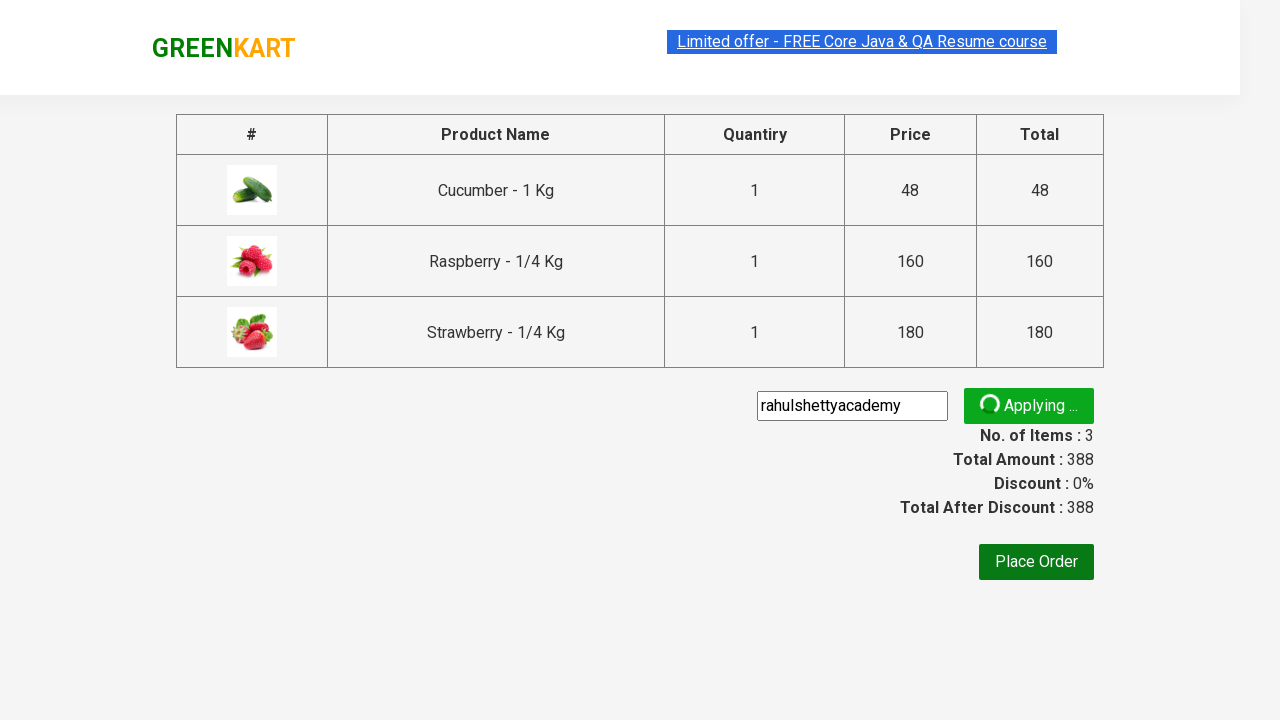

Promo code was successfully applied and discount info displayed
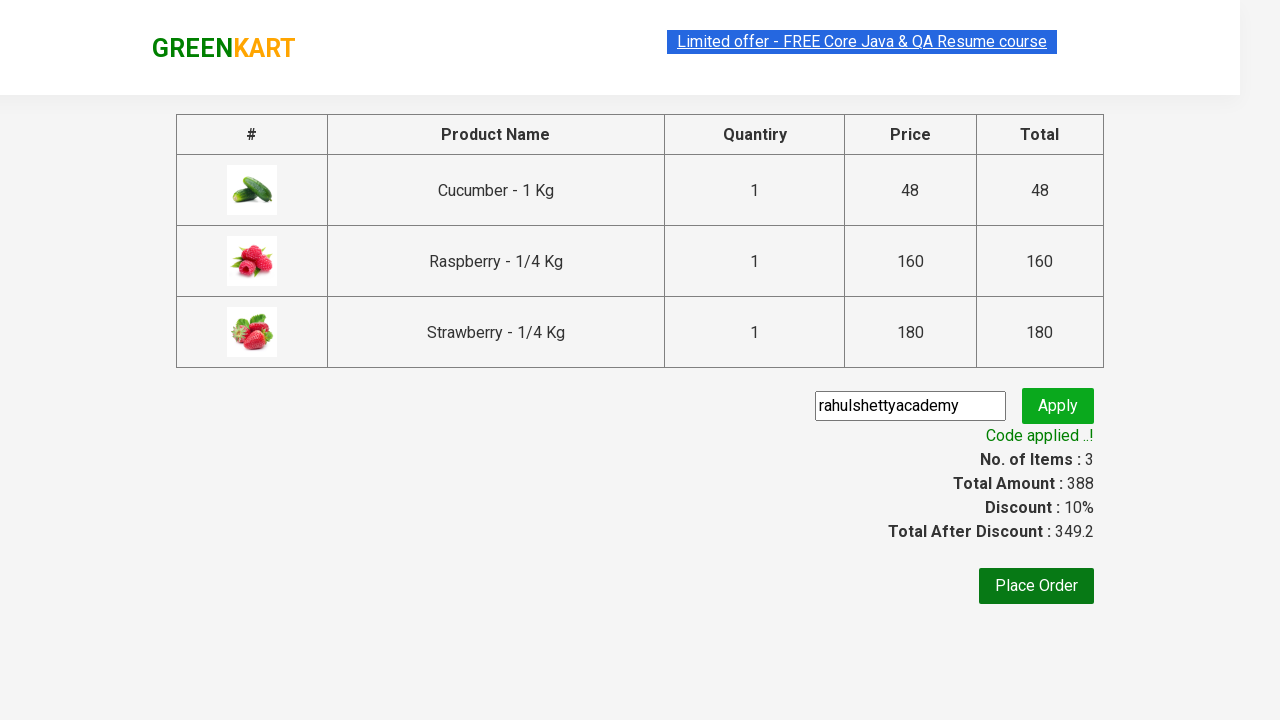

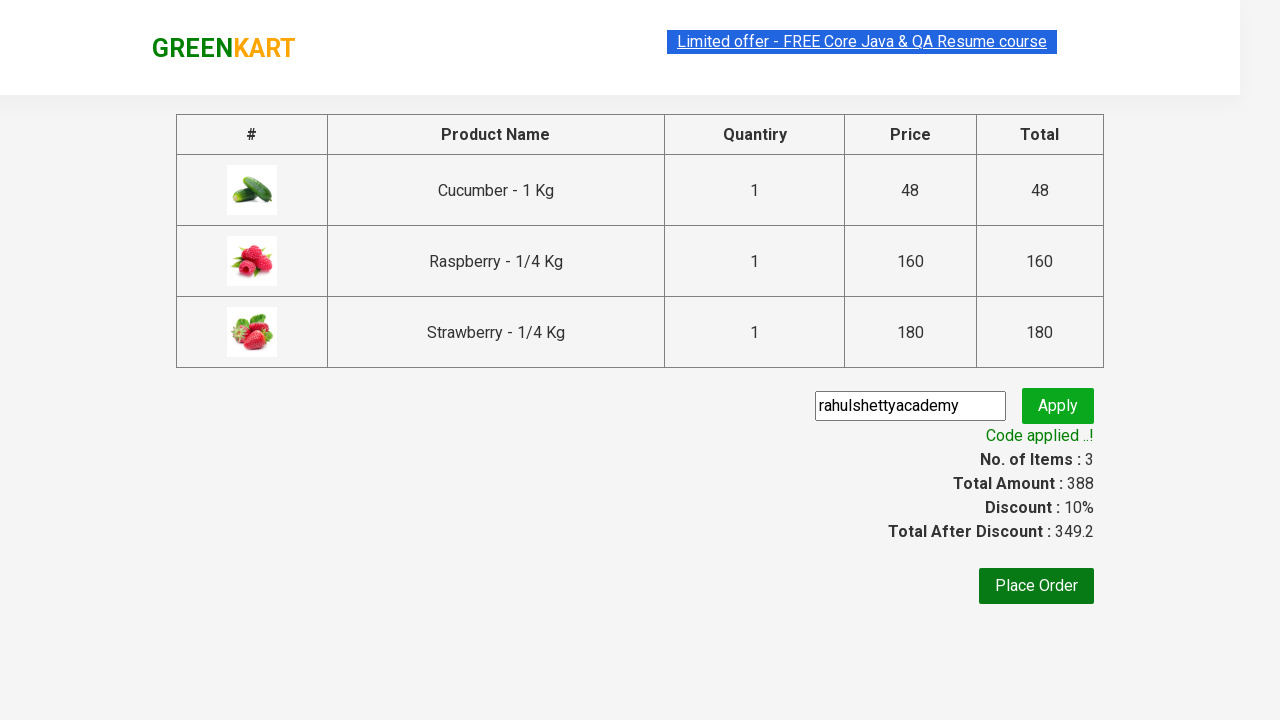